Tests a web form by entering text into an input field, submitting the form, and verifying the success message

Starting URL: https://www.selenium.dev/selenium/web/web-form.html

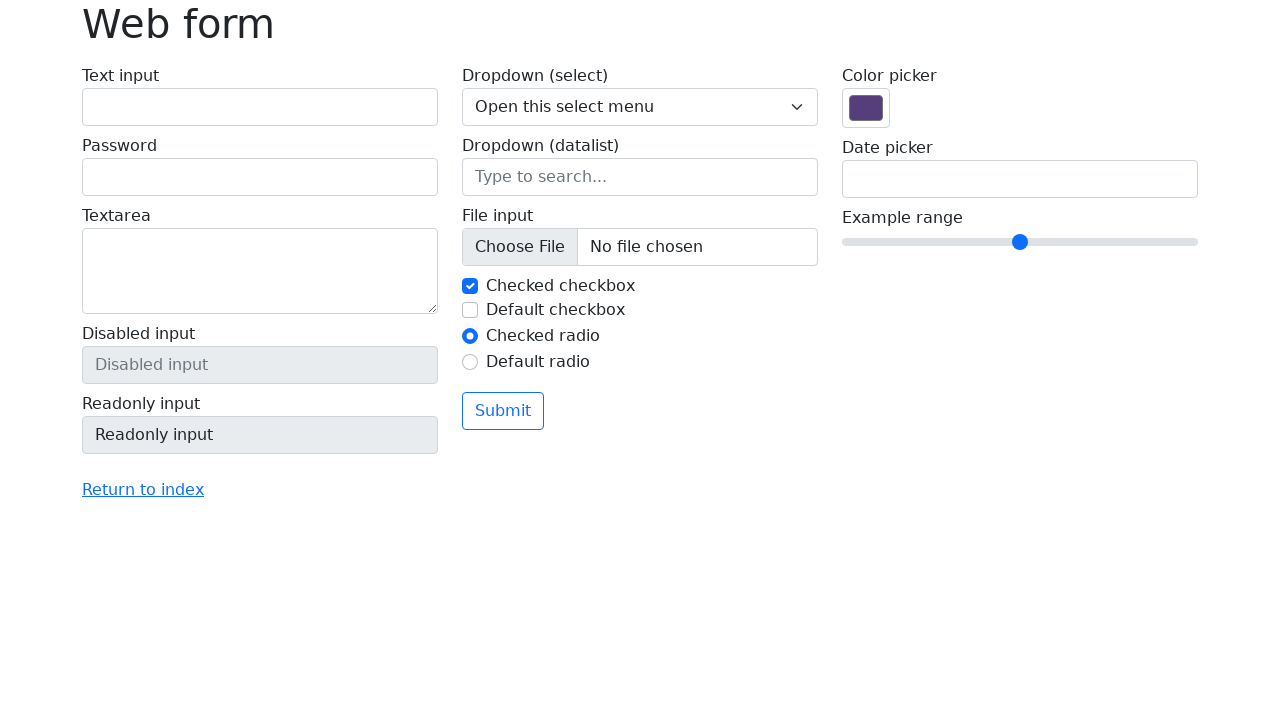

Clicked text input field at (260, 107) on #my-text-id
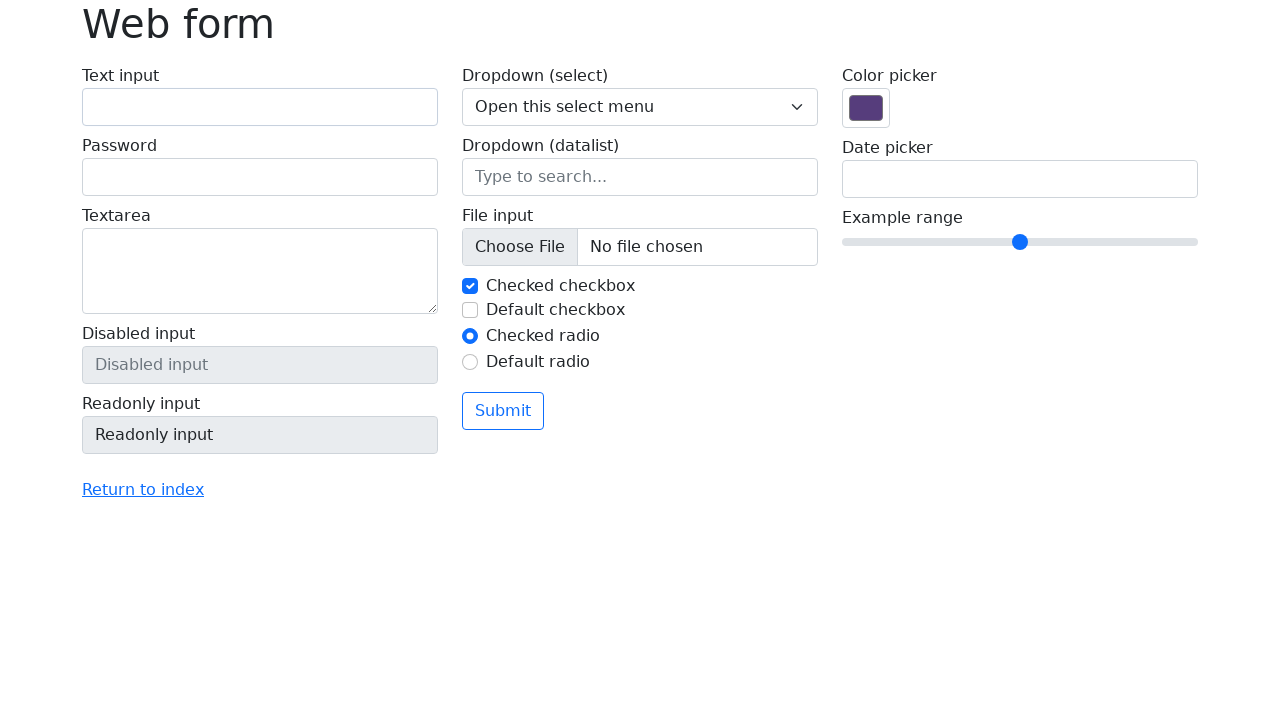

Entered 'Selenium' into text input field on #my-text-id
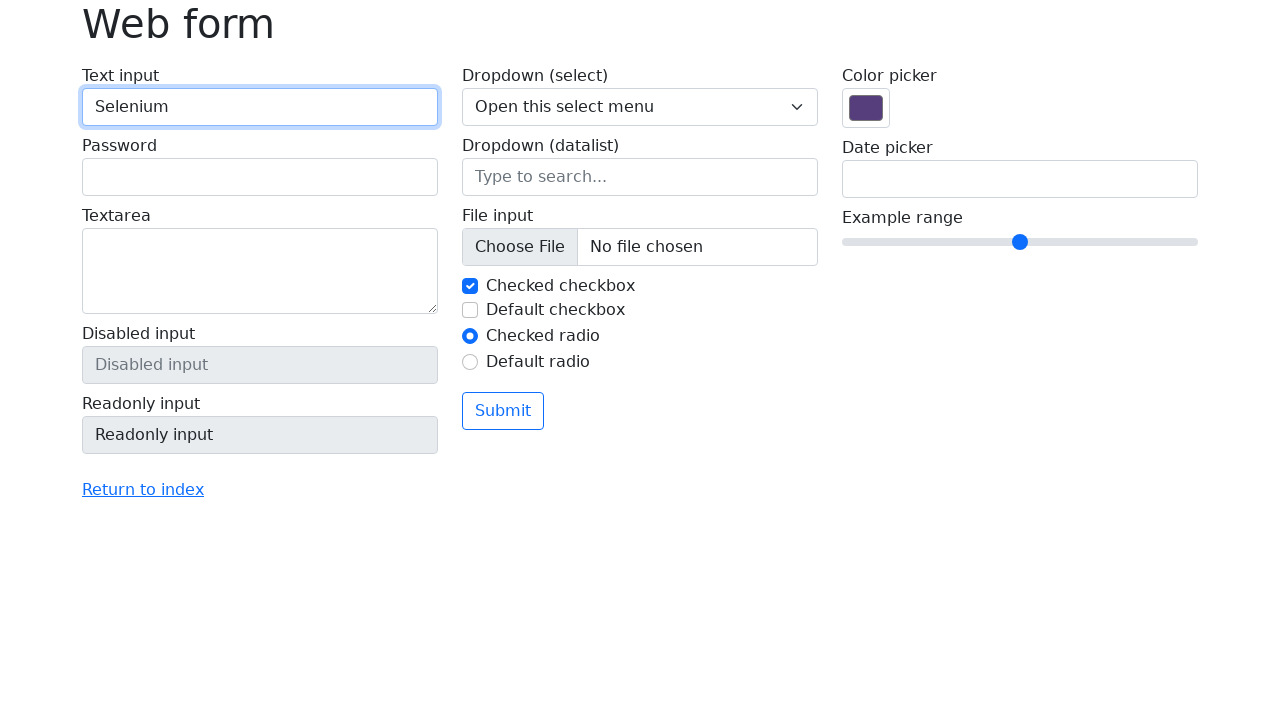

Clicked submit button to submit form at (503, 411) on button[type='submit']
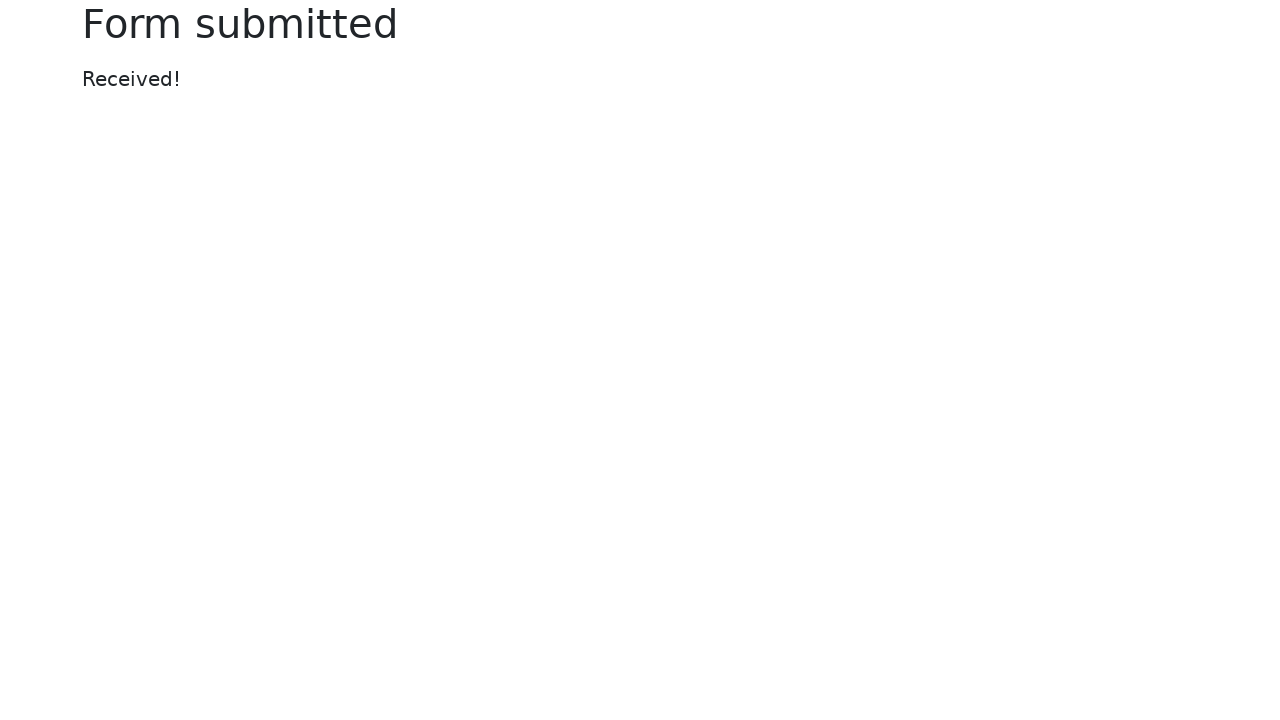

Success message element loaded
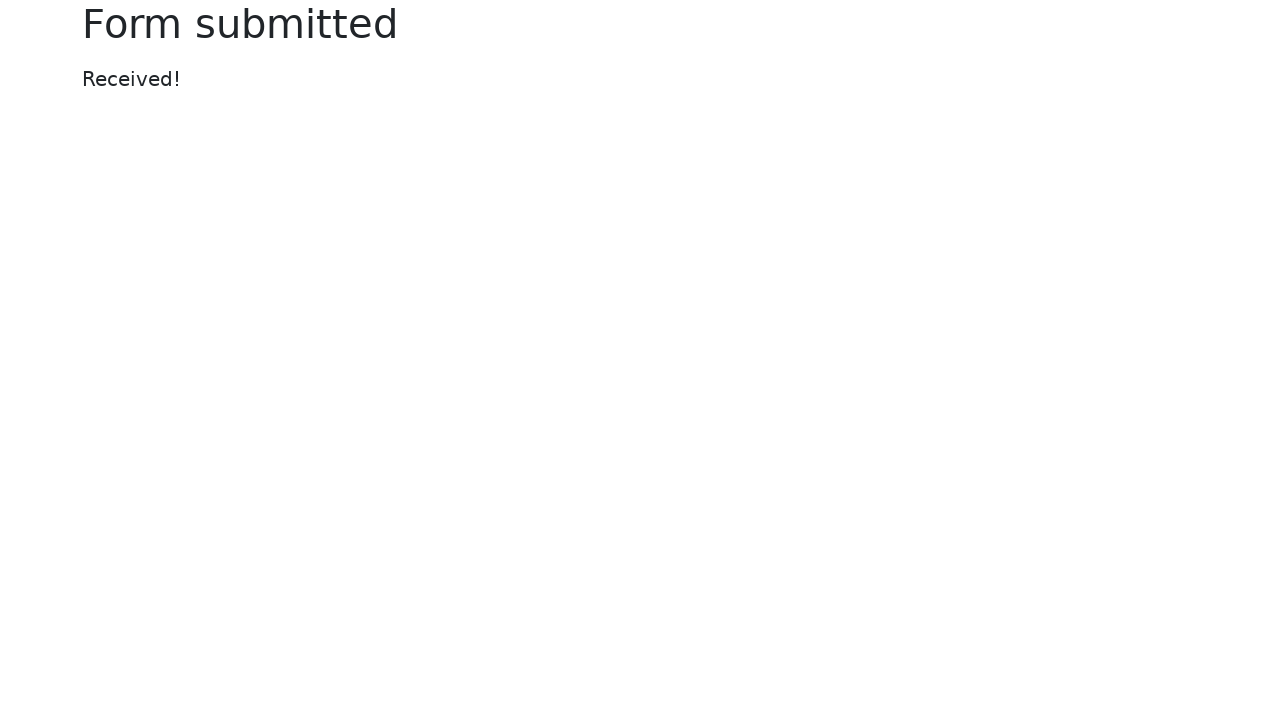

Located success message element
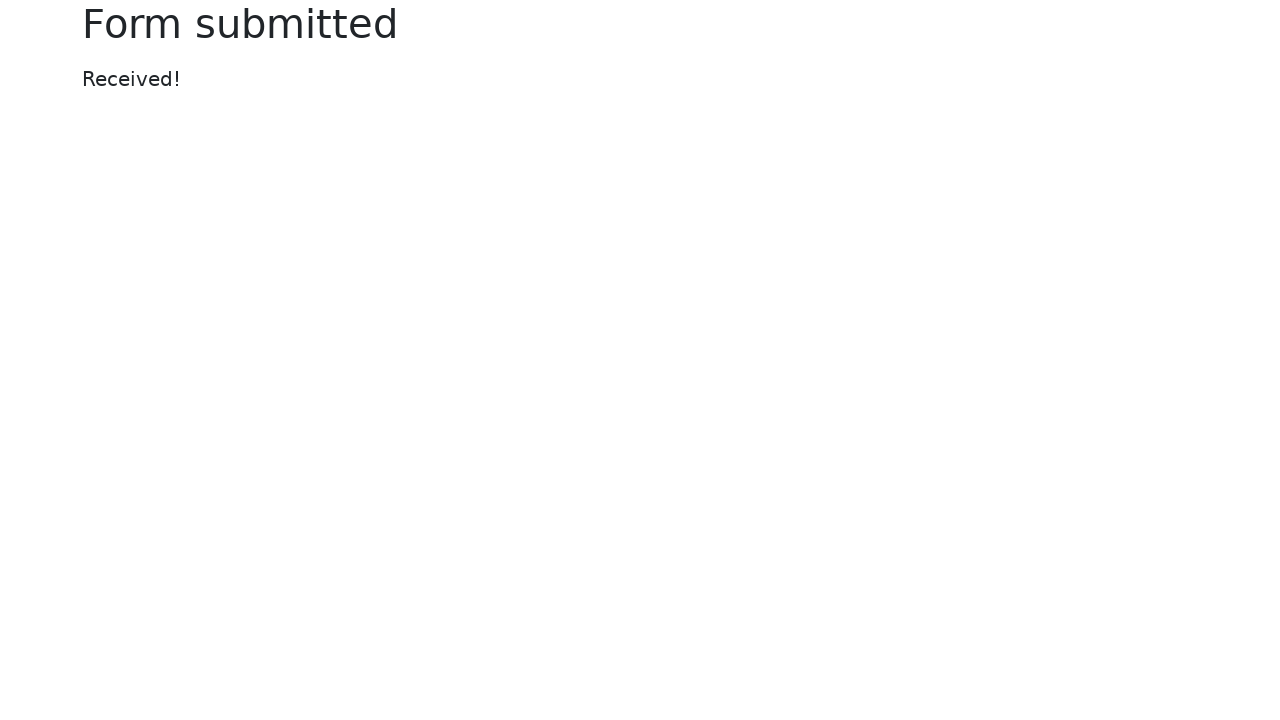

Verified success message displays 'Received!'
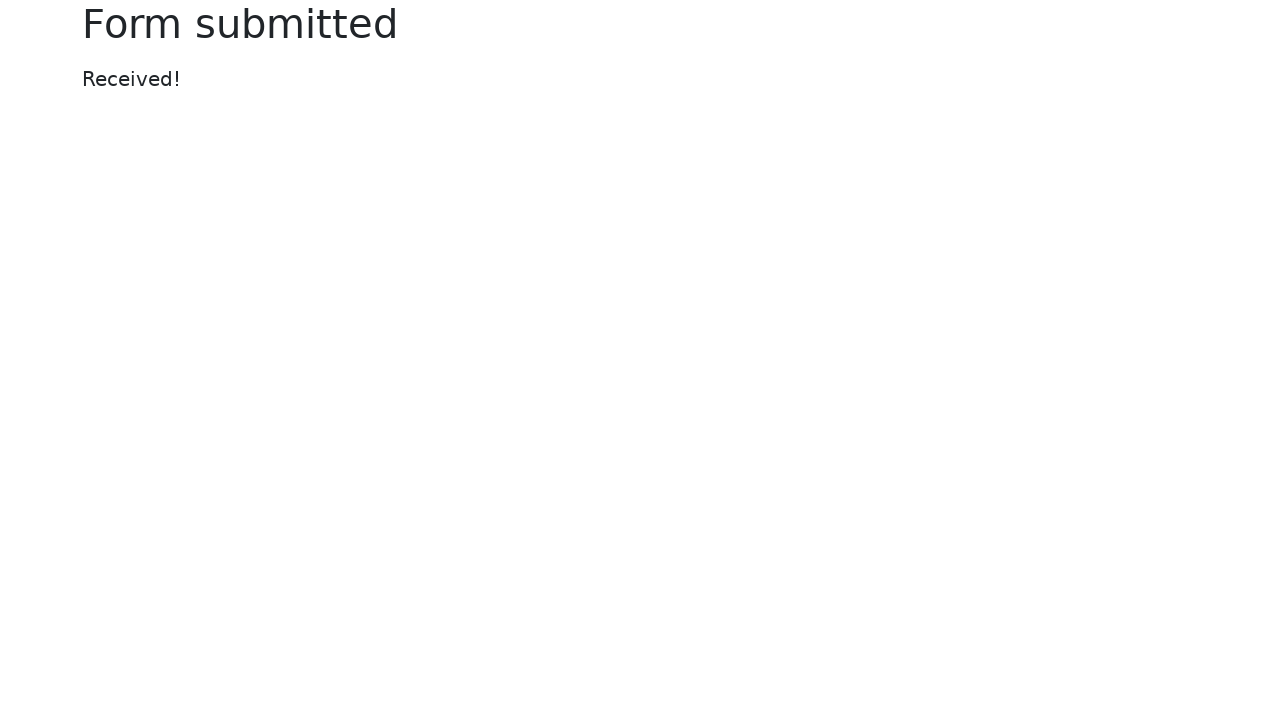

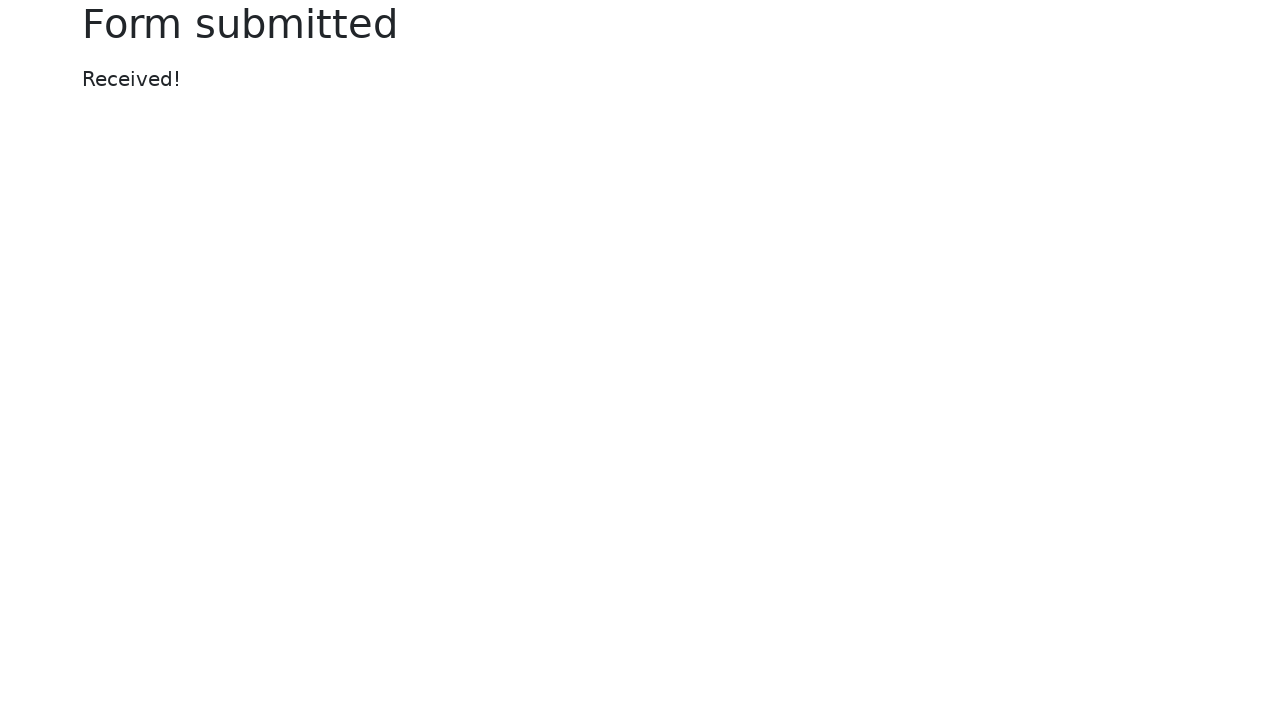